Tests multi-select dropdown functionality on W3Schools by switching to an iframe and selecting multiple options using Ctrl+click

Starting URL: https://www.w3schools.com/tags/tryit.asp?filename=tryhtml_select_multiple

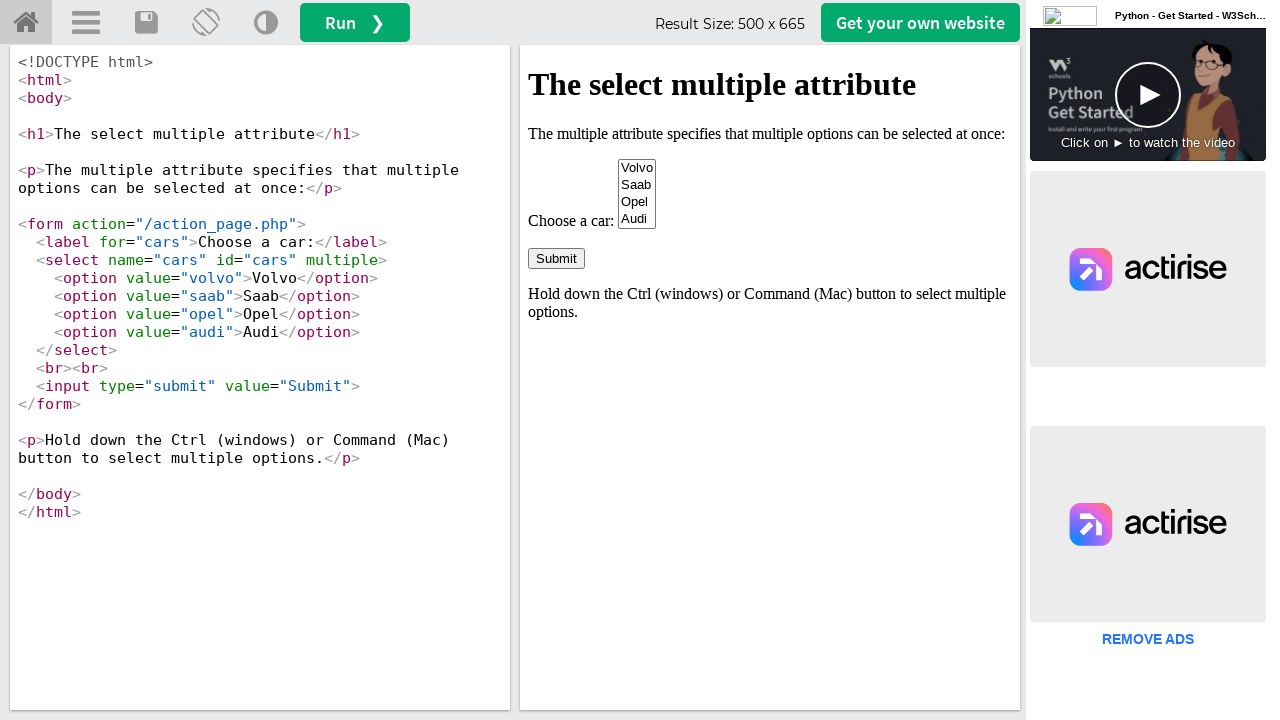

Located iframe with ID 'iframeResult'
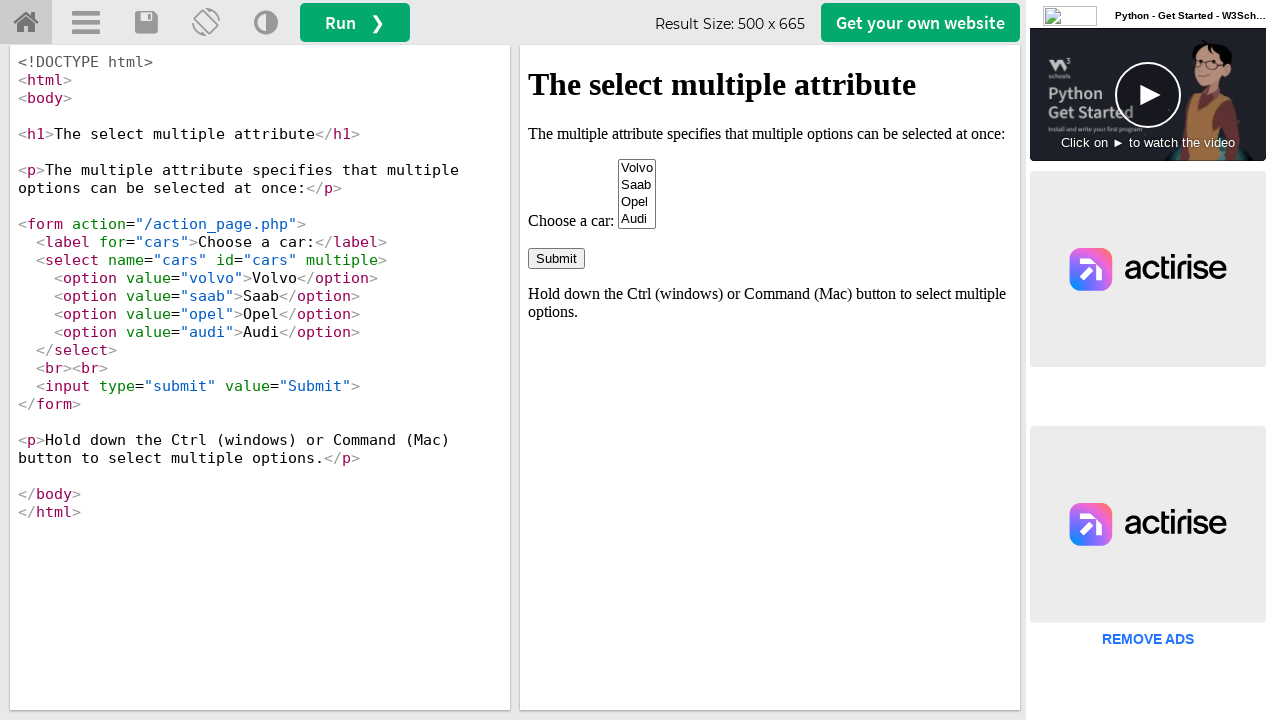

Select element 'cars' is visible and ready
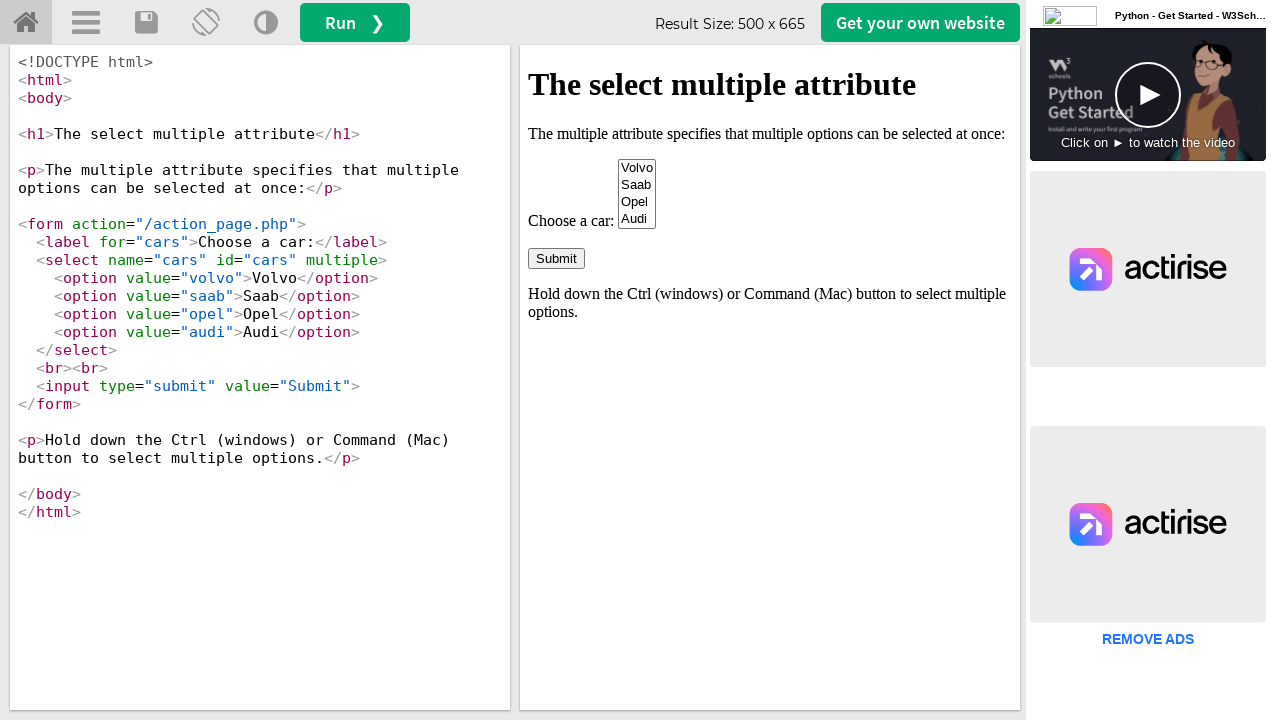

Selected third option (Opel) with Ctrl+click at (637, 202) on #iframeResult >> internal:control=enter-frame >> select[name='cars'] option >> n
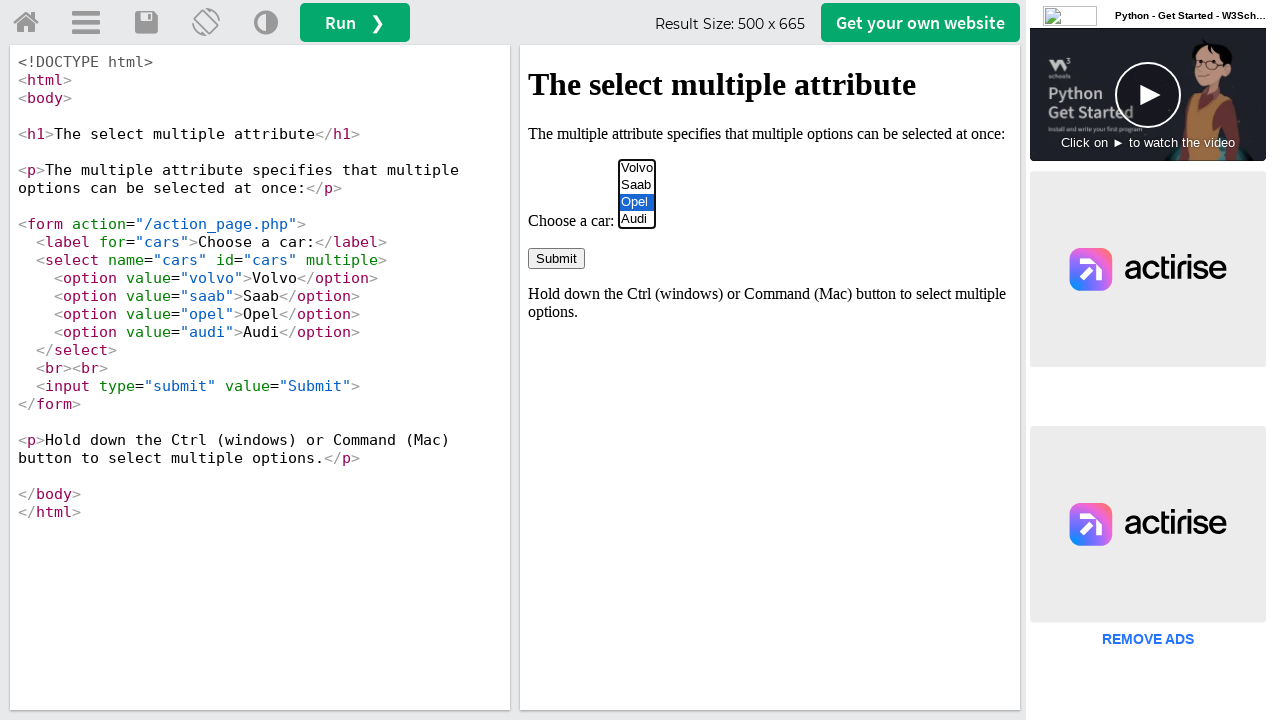

Selected fourth option (Audi) with Ctrl+click at (637, 219) on #iframeResult >> internal:control=enter-frame >> select[name='cars'] option >> n
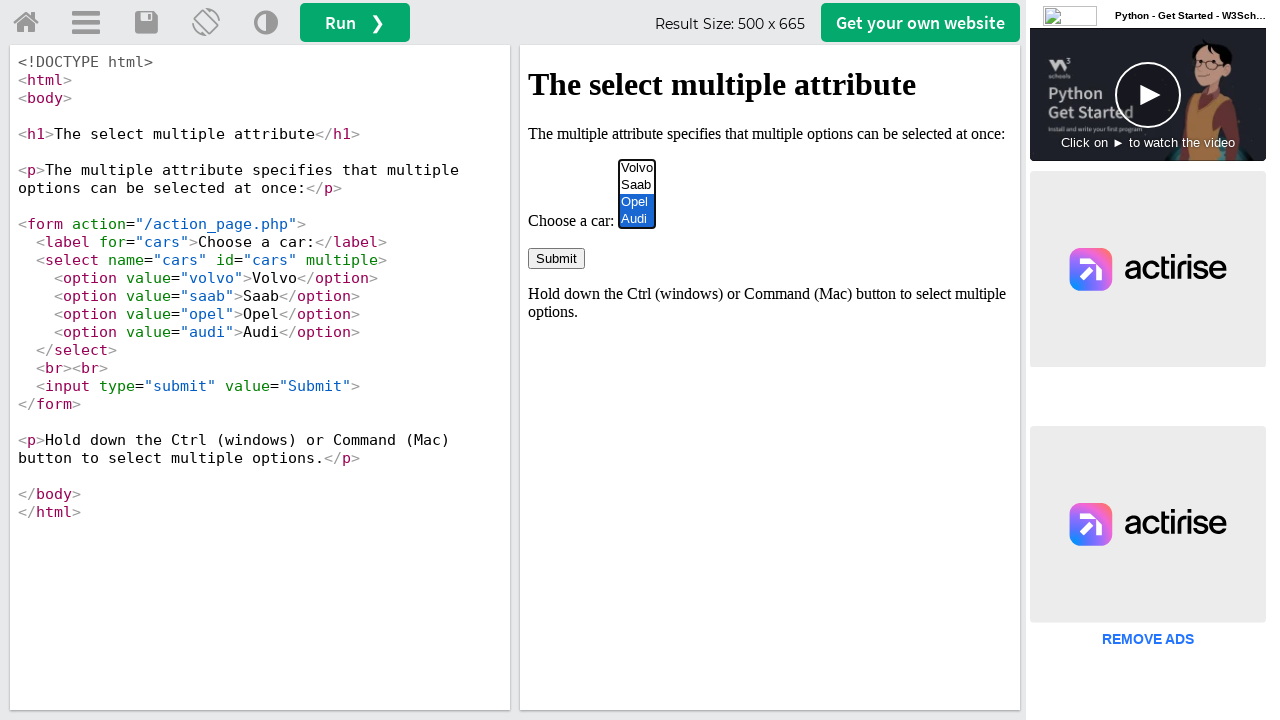

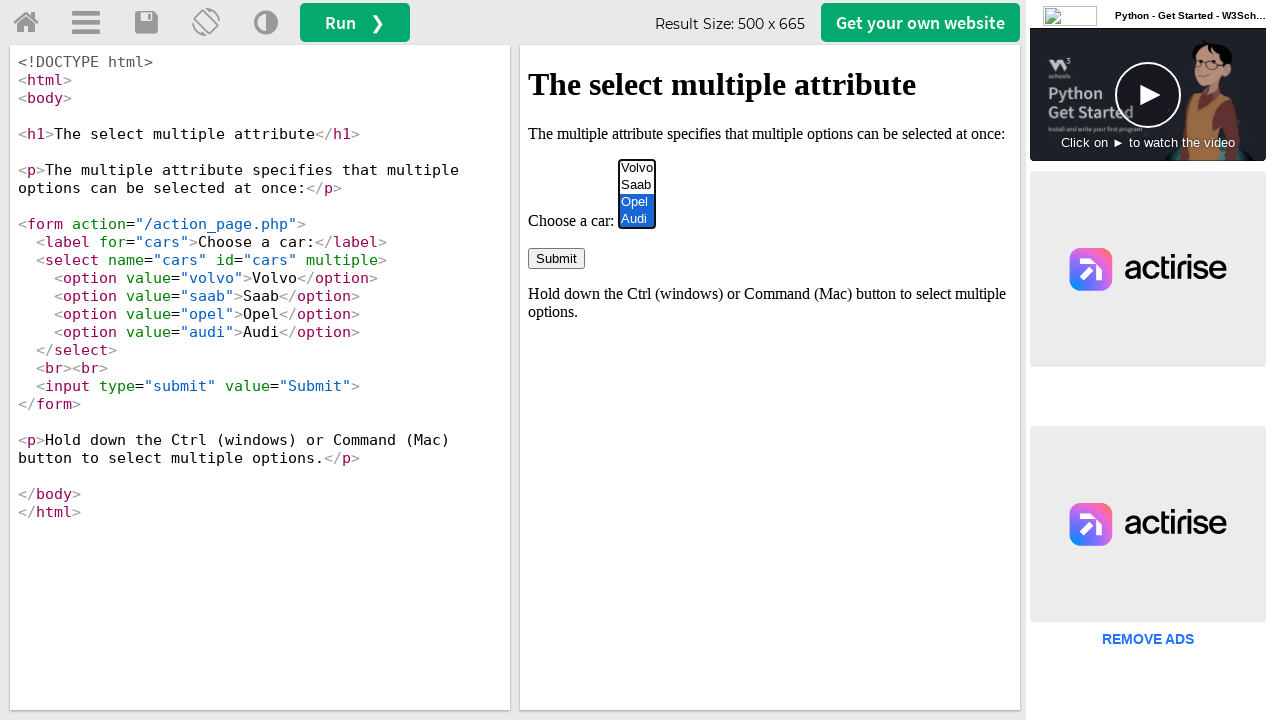